Tests form filling and submission with verification that the name appears in the output

Starting URL: https://demoqa.com/text-box

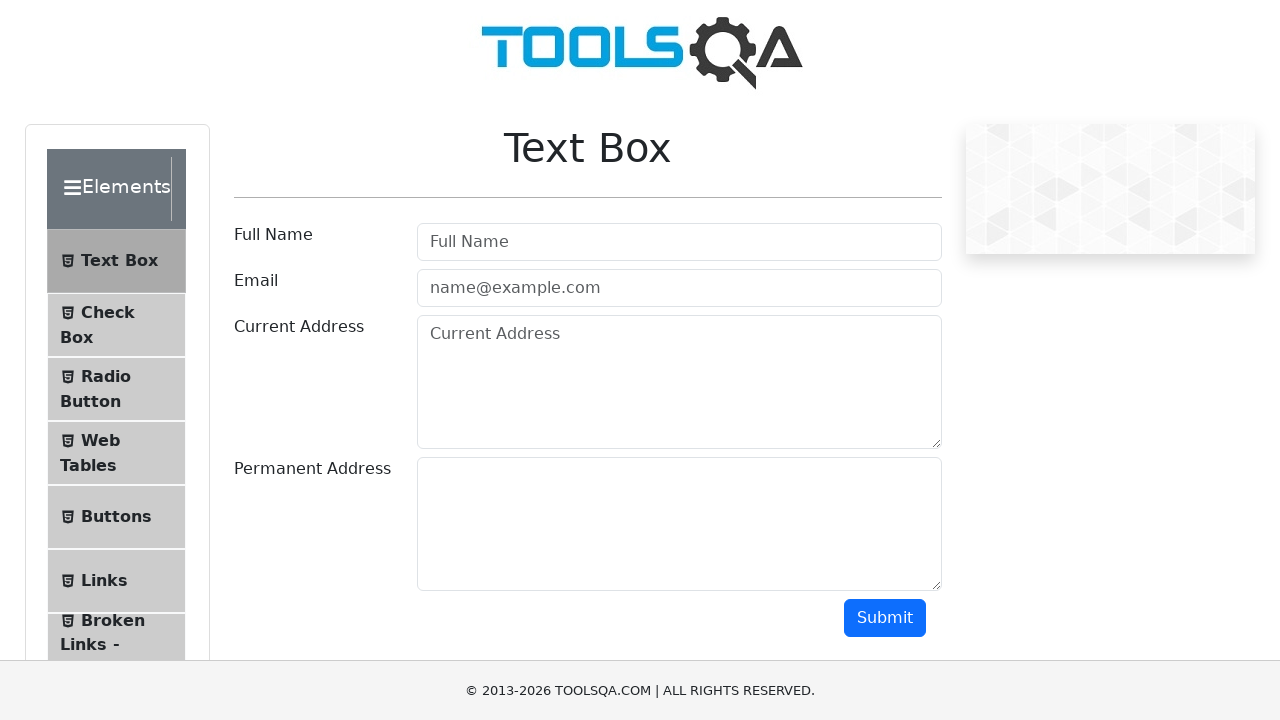

Filled username field with 'alex' on #userName
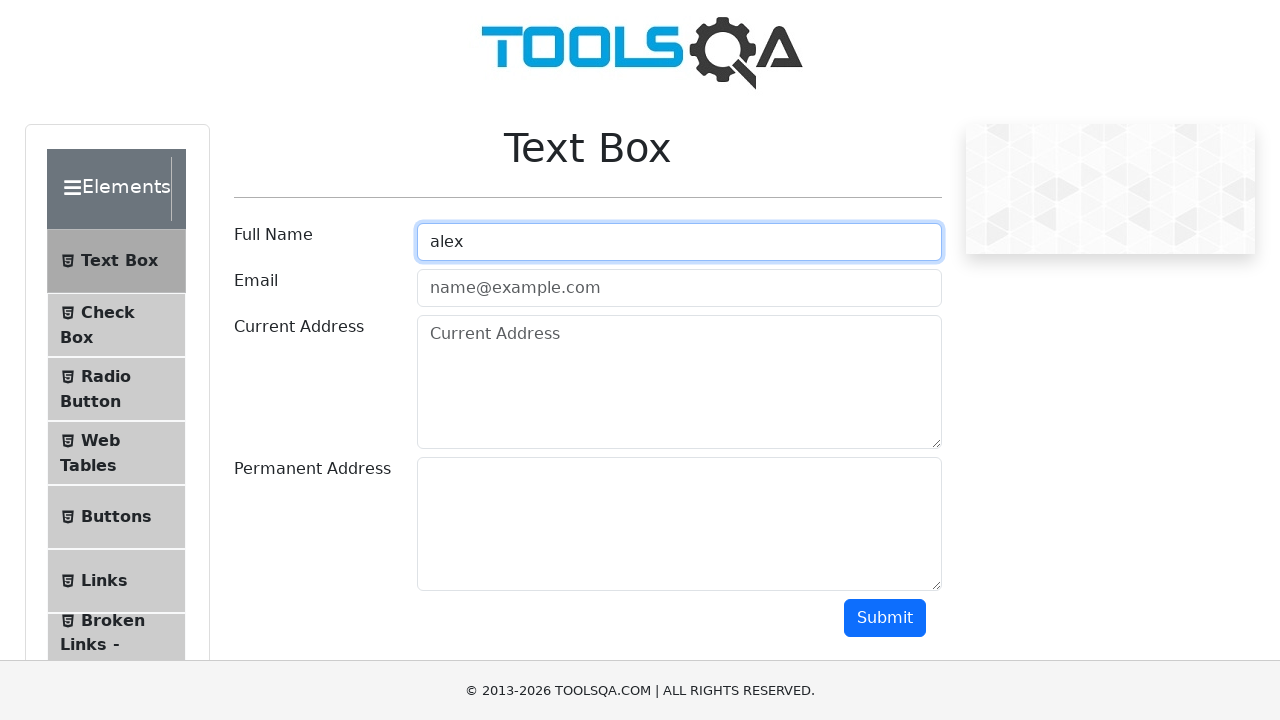

Filled email field with 'aa@aa.aa' on #userEmail
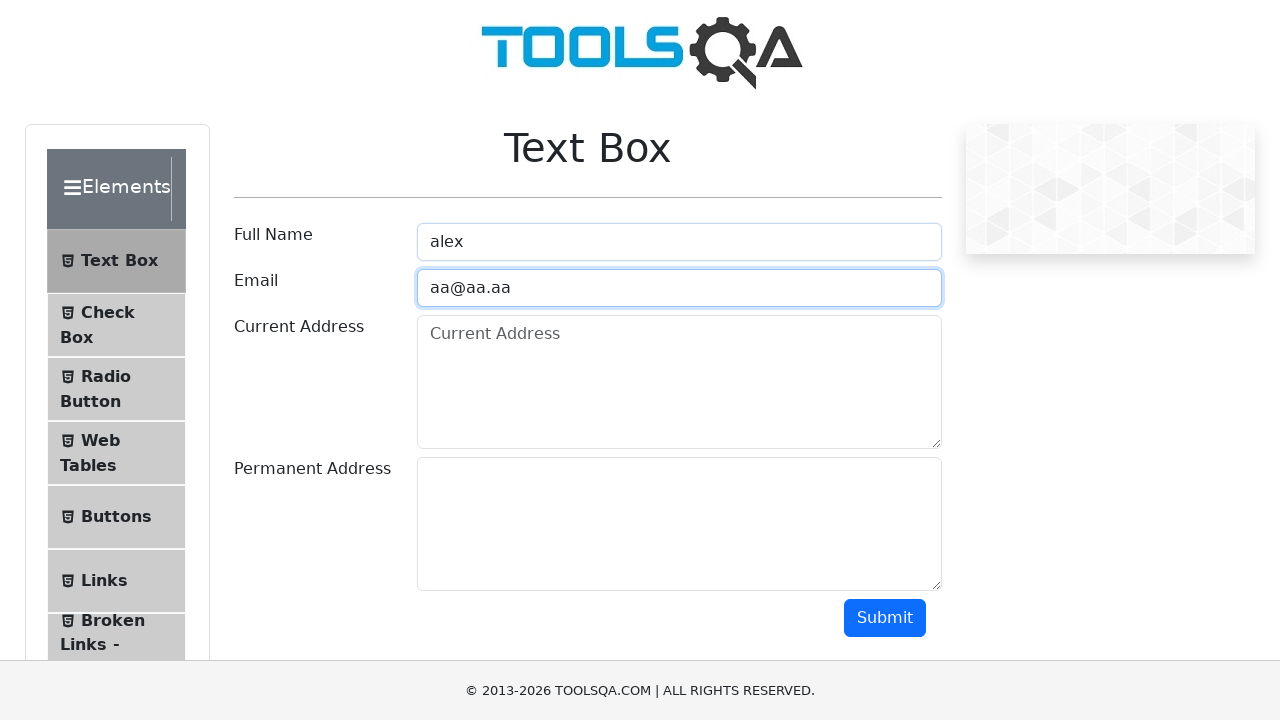

Filled current address field with '1234' on #currentAddress
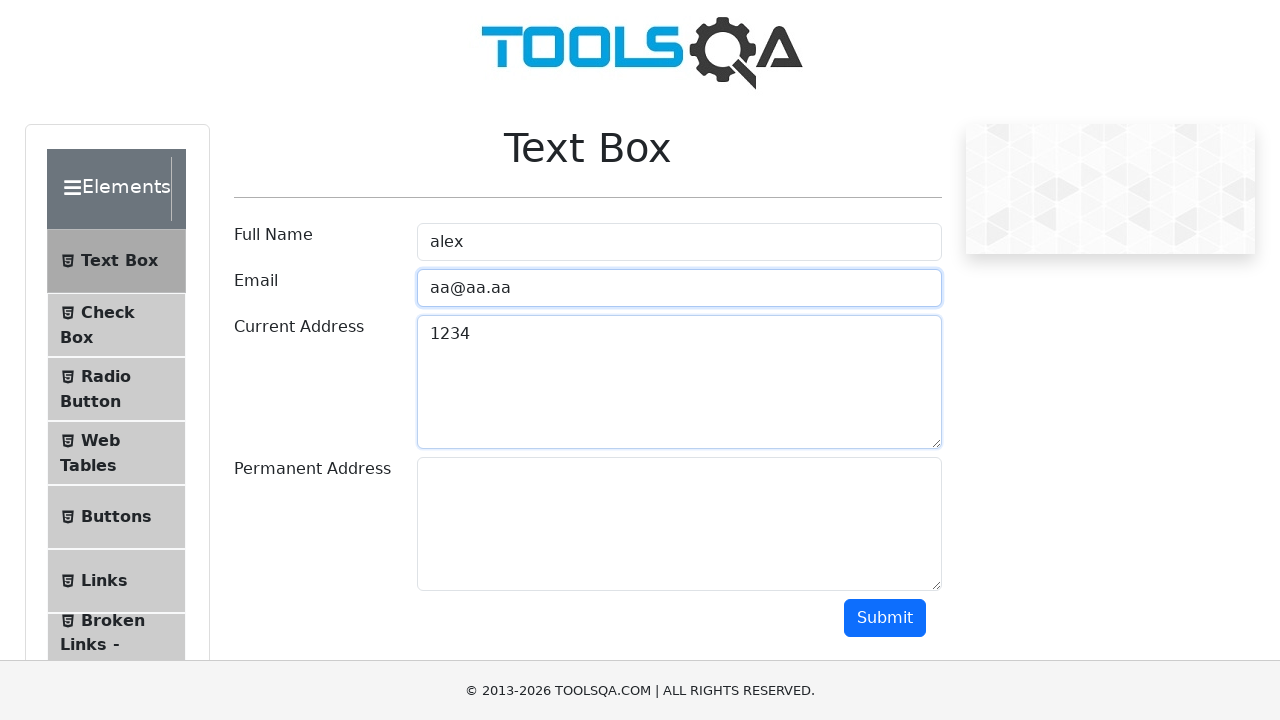

Filled permanent address field with '54321' on #permanentAddress
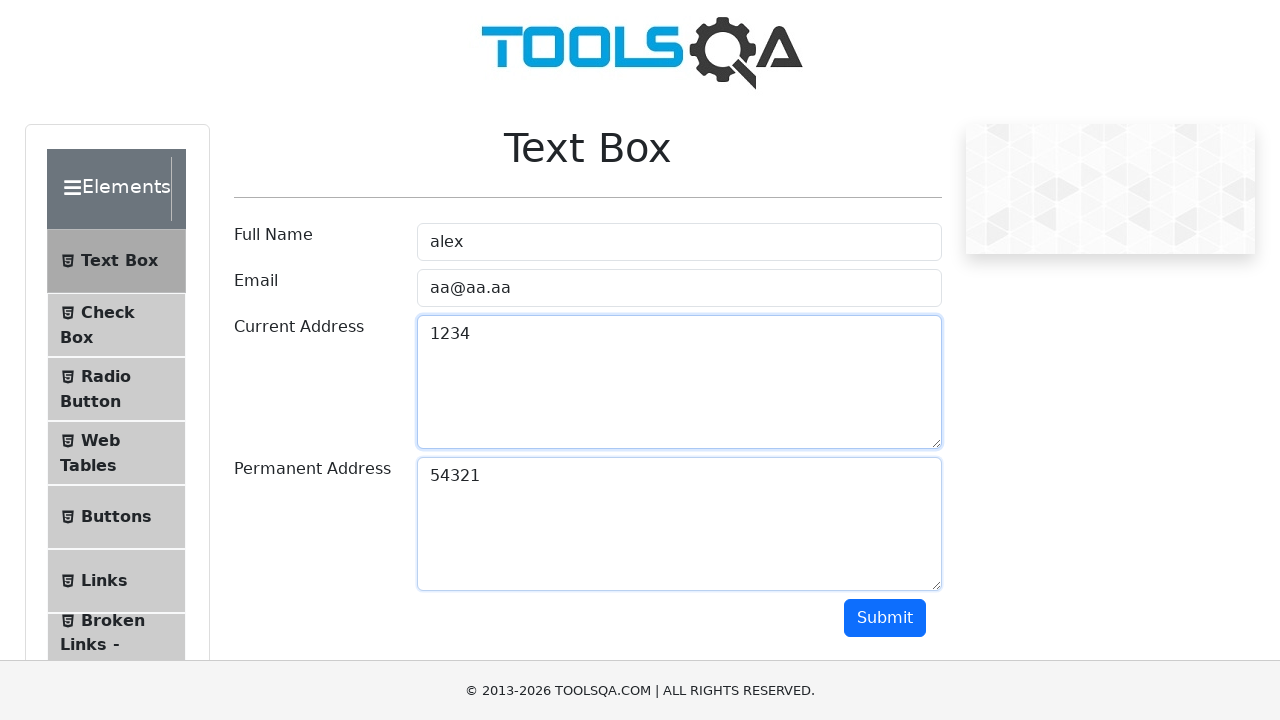

Clicked submit button to submit the form at (885, 618) on #submit
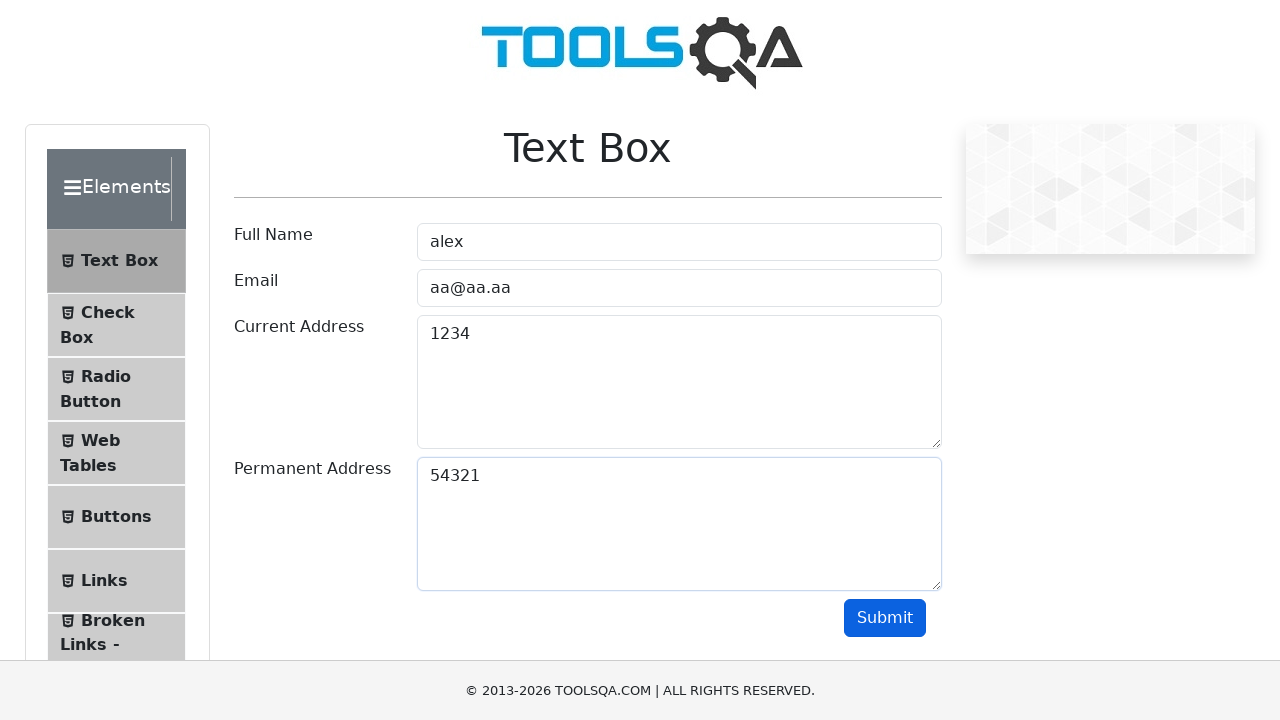

Verified that submitted name 'alex' appears in output
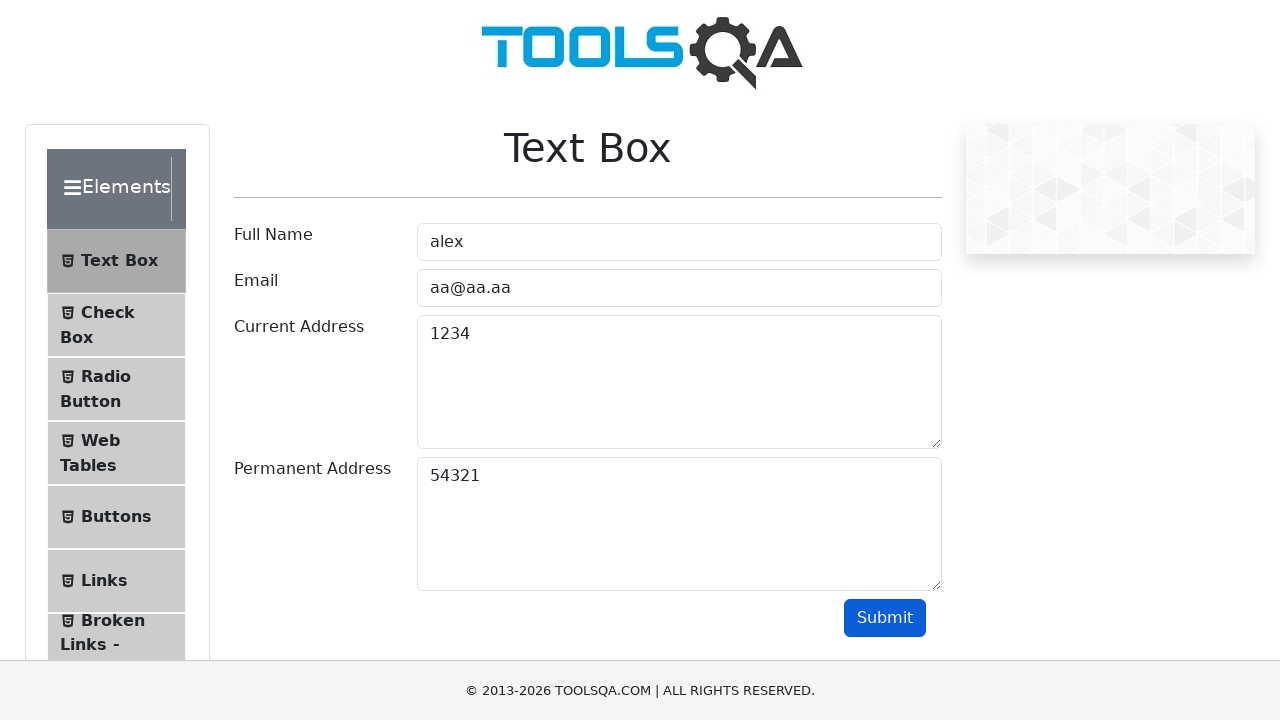

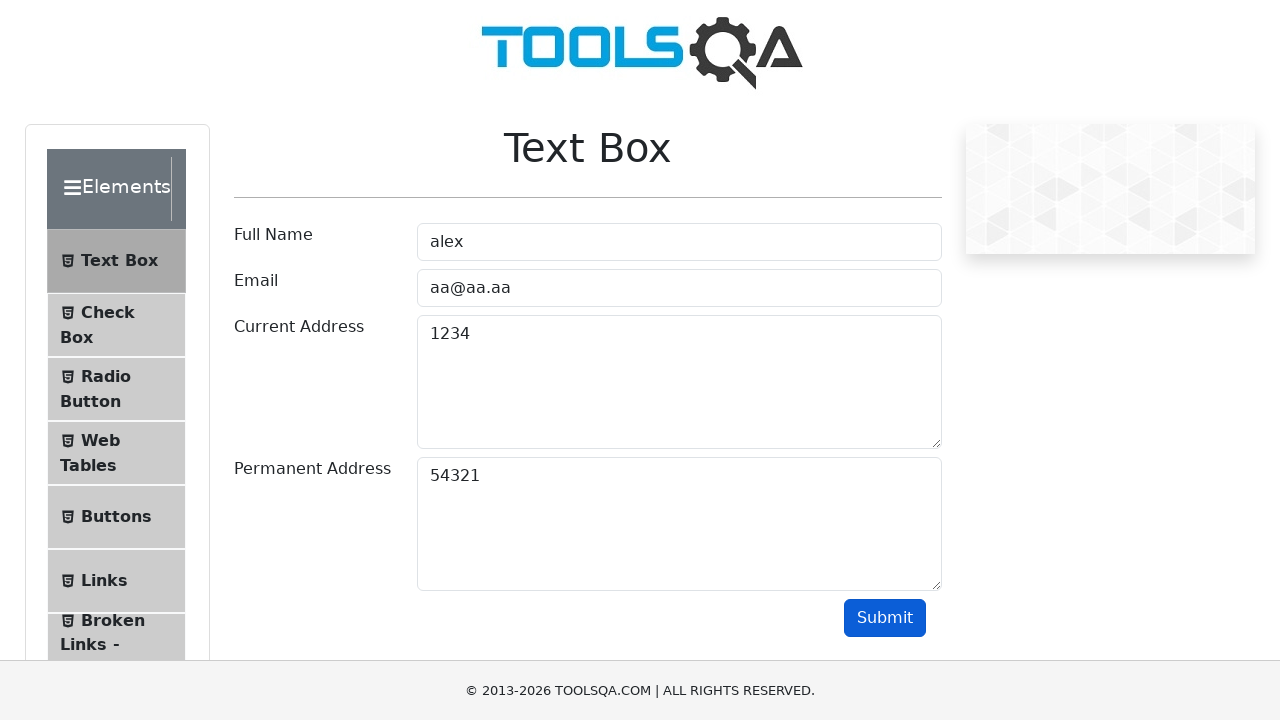